Navigates to a Stepik educational platform lesson page and waits for the content to load

Starting URL: https://stepik.org/lesson/25969/step/8

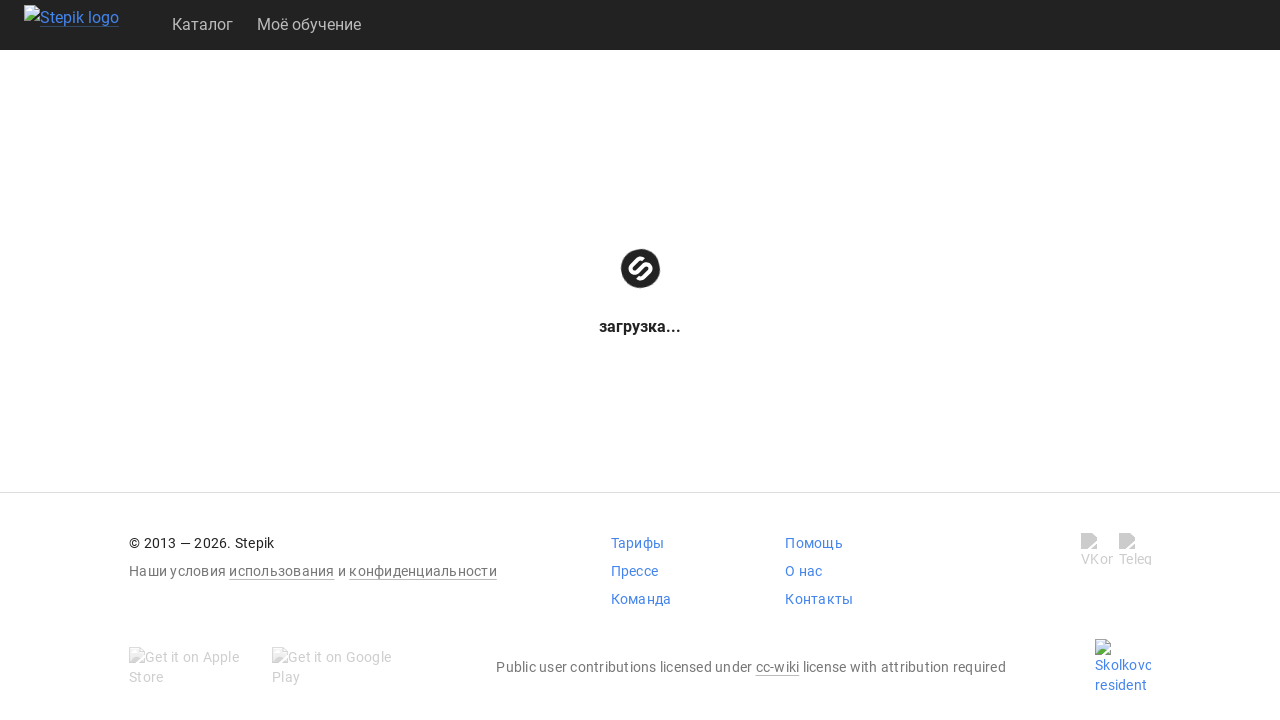

Waited for lesson content to load on Stepik platform
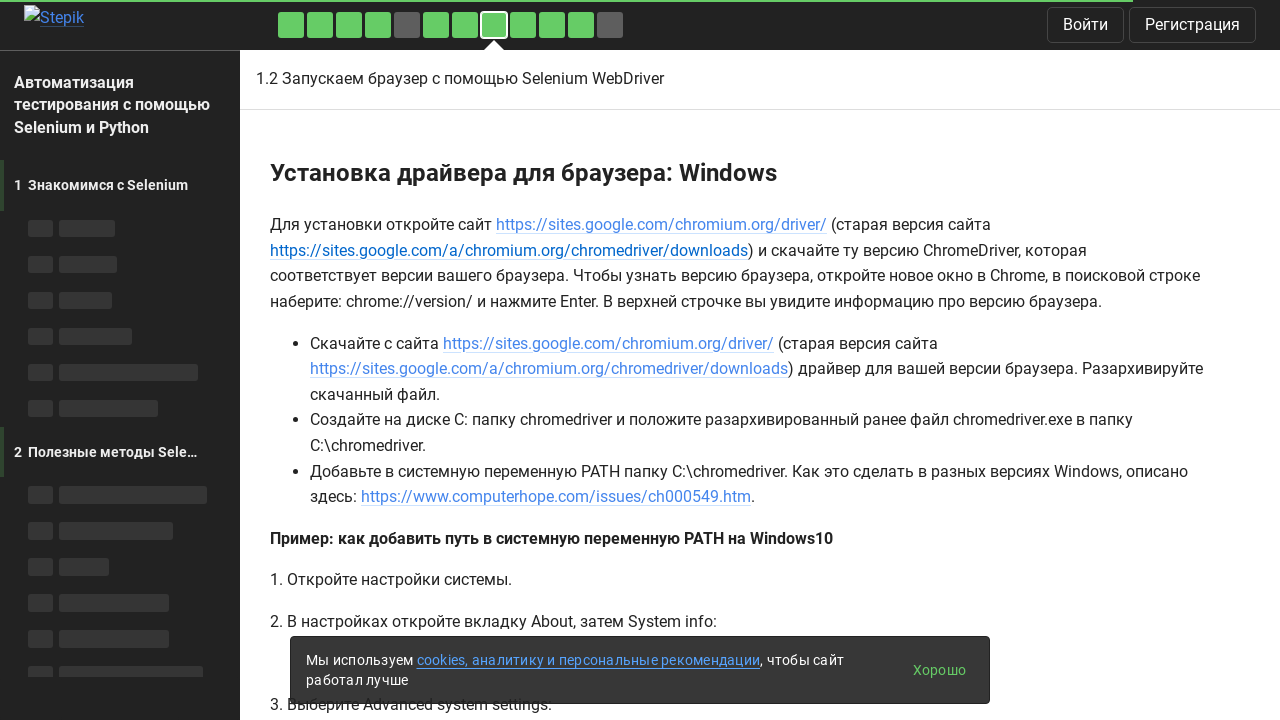

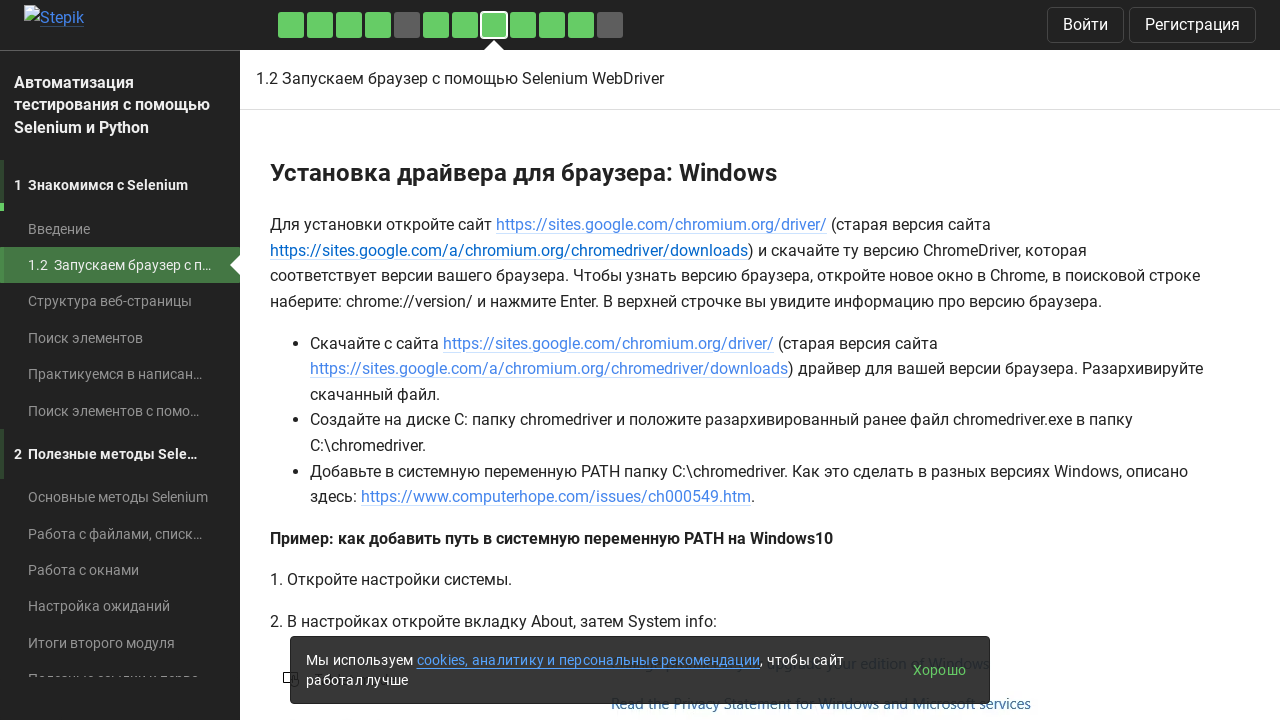